Tests table sorting using semantic class selectors on table2 by clicking the "Due" column header and verifying ascending sort order.

Starting URL: http://the-internet.herokuapp.com/tables

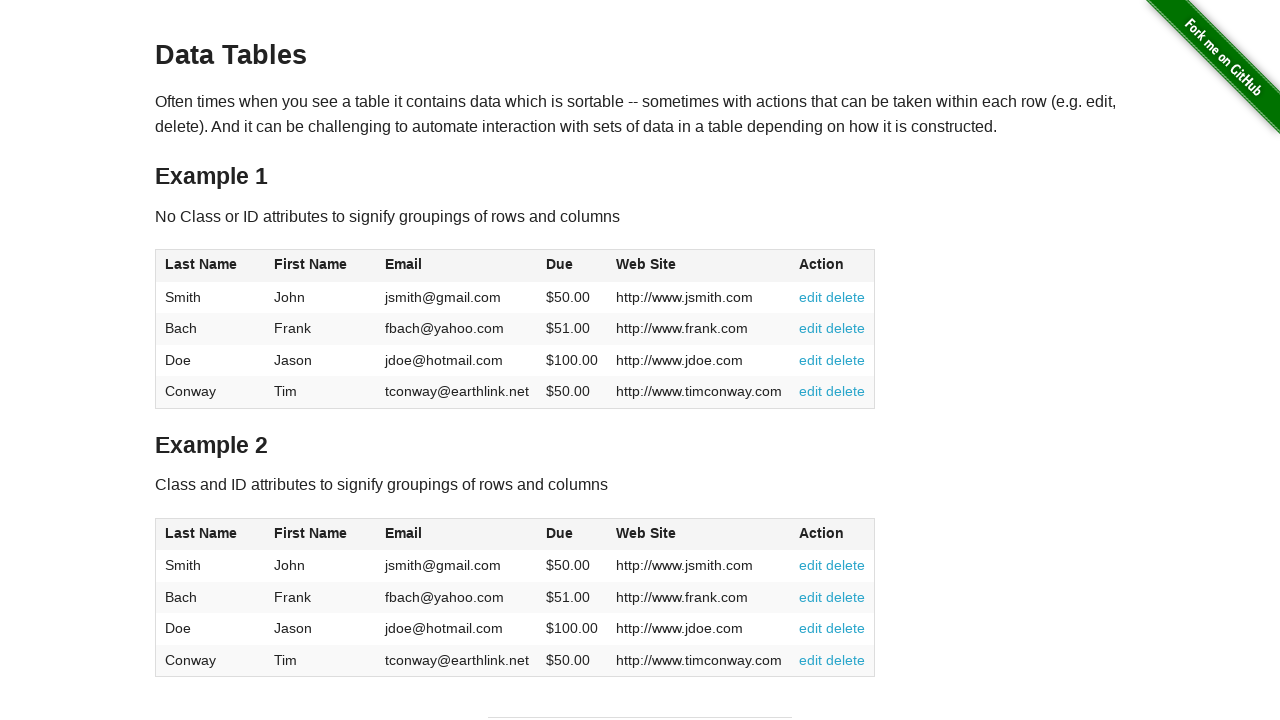

Clicked the 'Due' column header in table2 to sort at (560, 533) on #table2 thead .dues
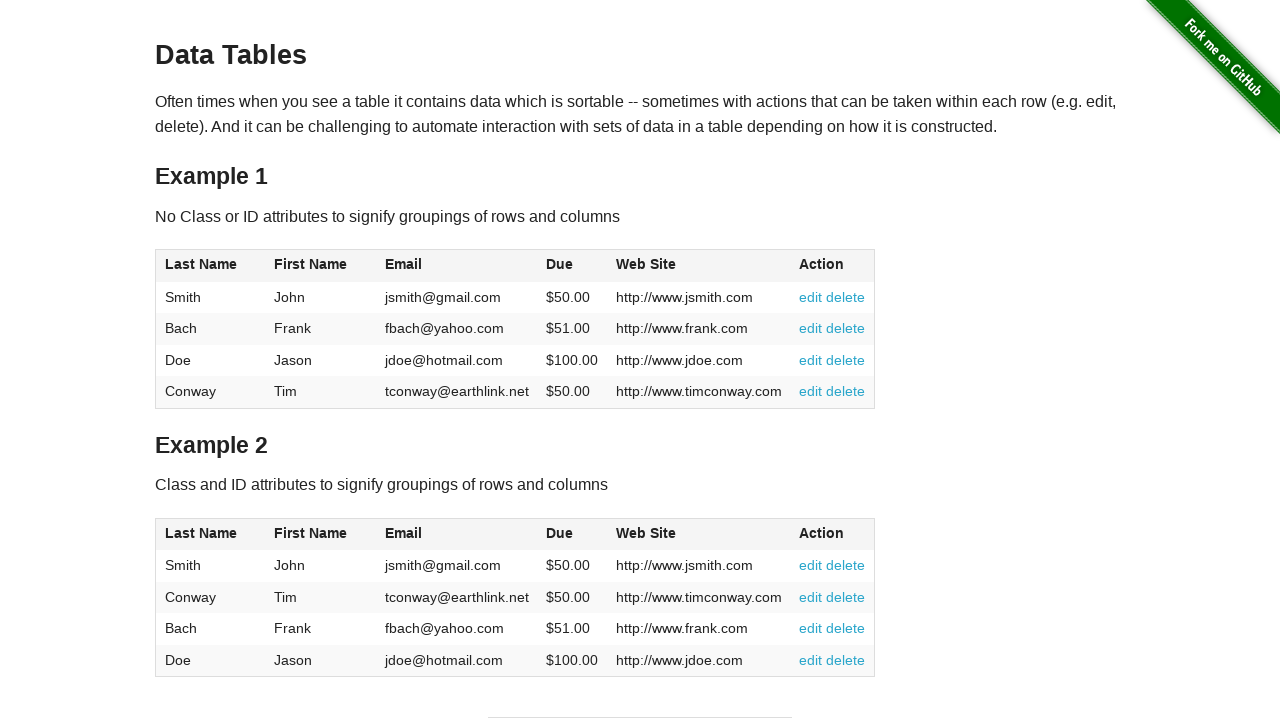

Table2 body updated after clicking Due column header
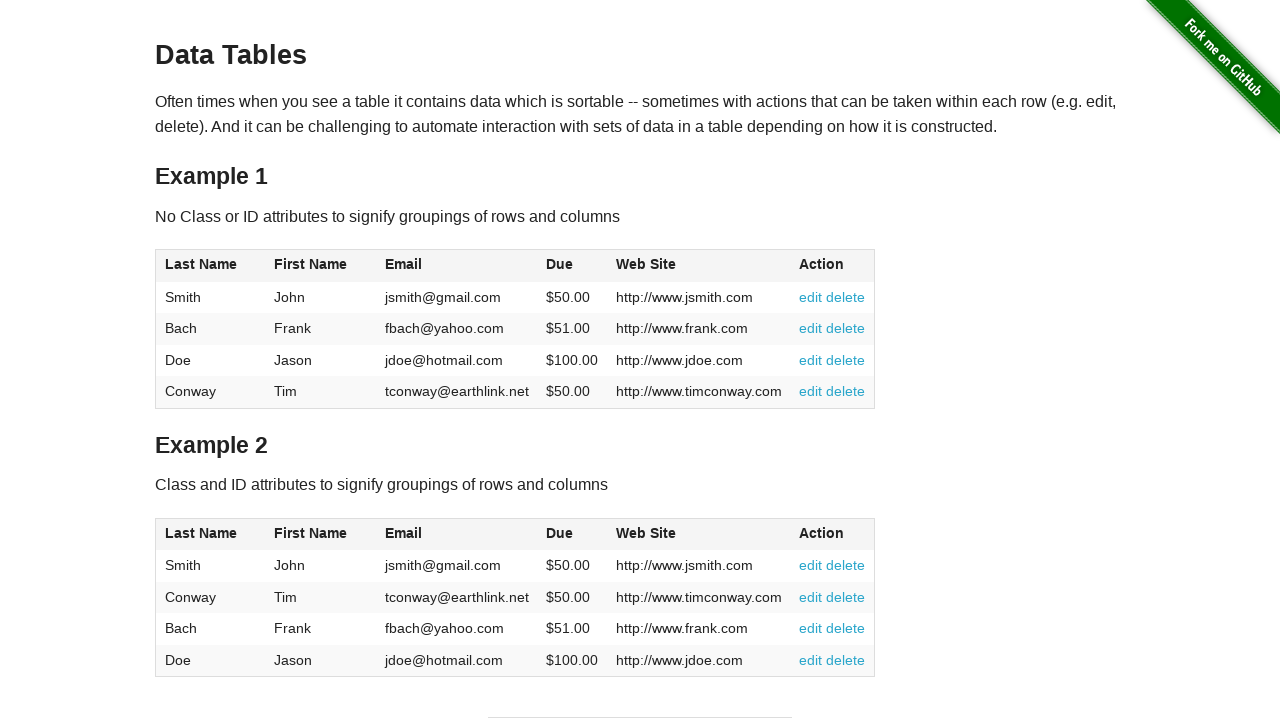

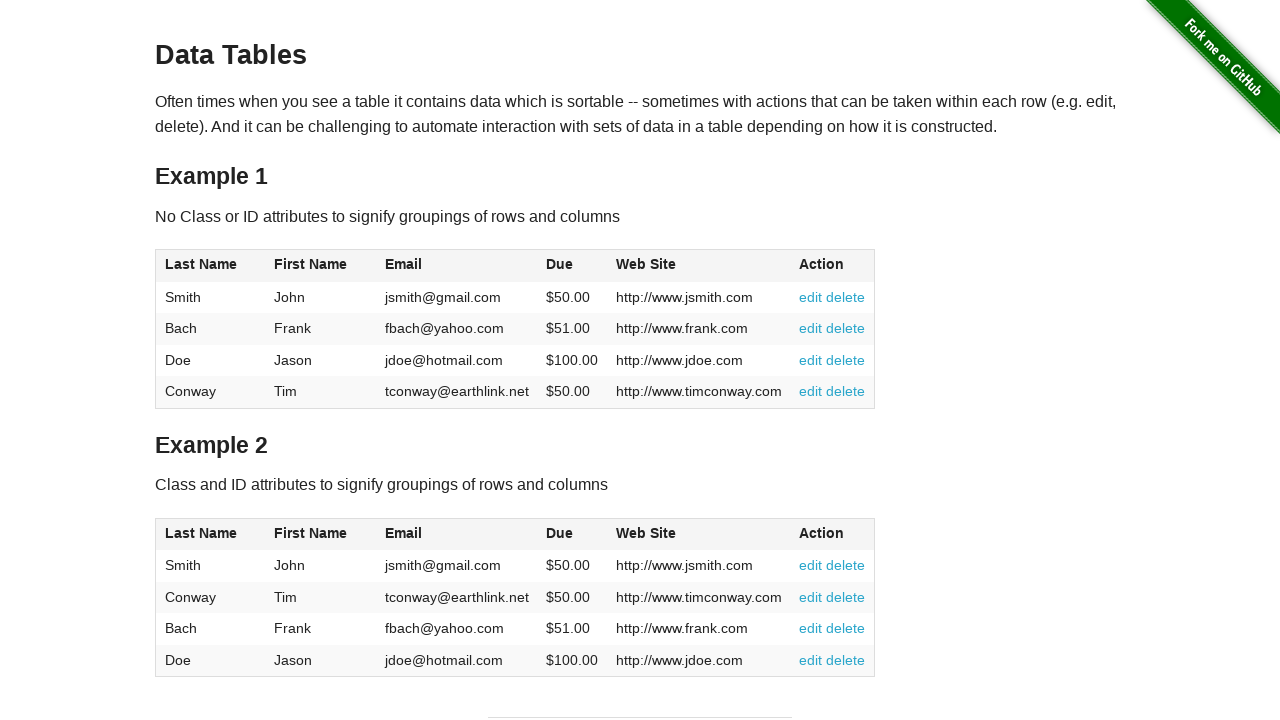